Tests an e-commerce shop flow by searching for products (Capsicum and Carrot), verifying they appear in results, and adding them to cart

Starting URL: https://rahulshettyacademy.com/seleniumPractise/#/

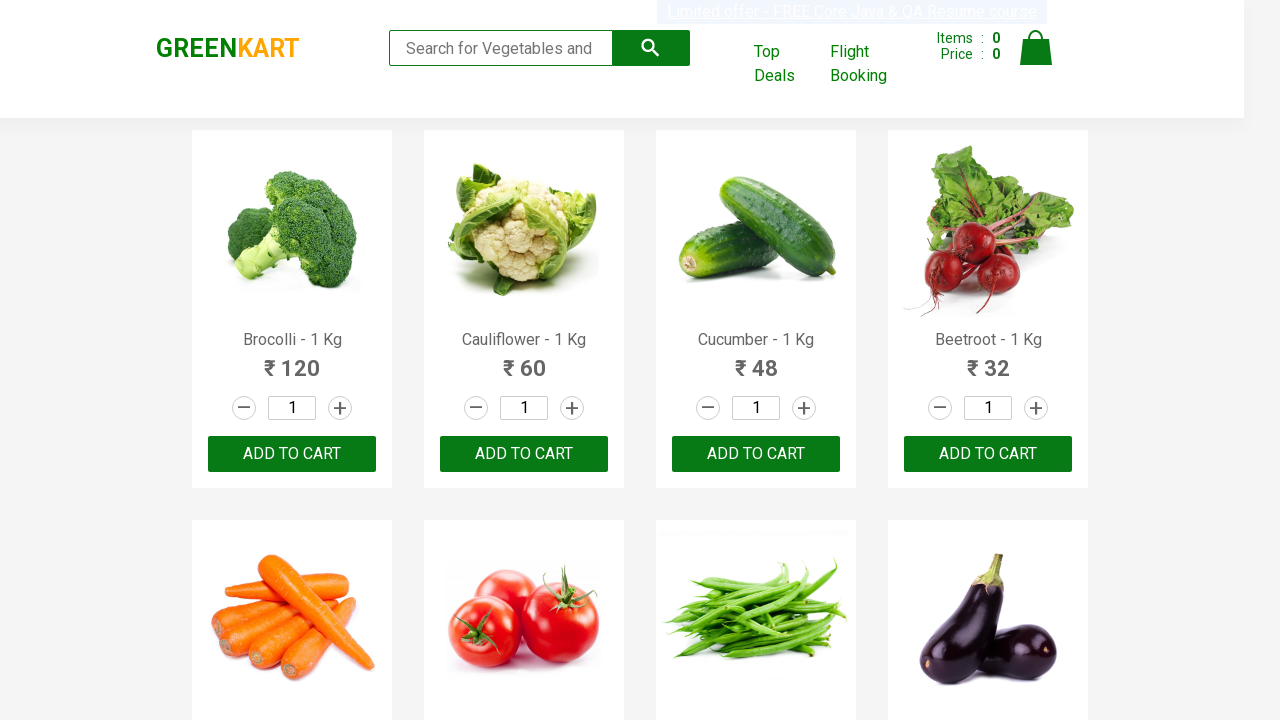

Filled search field with 'Capsicum' on .search-keyword
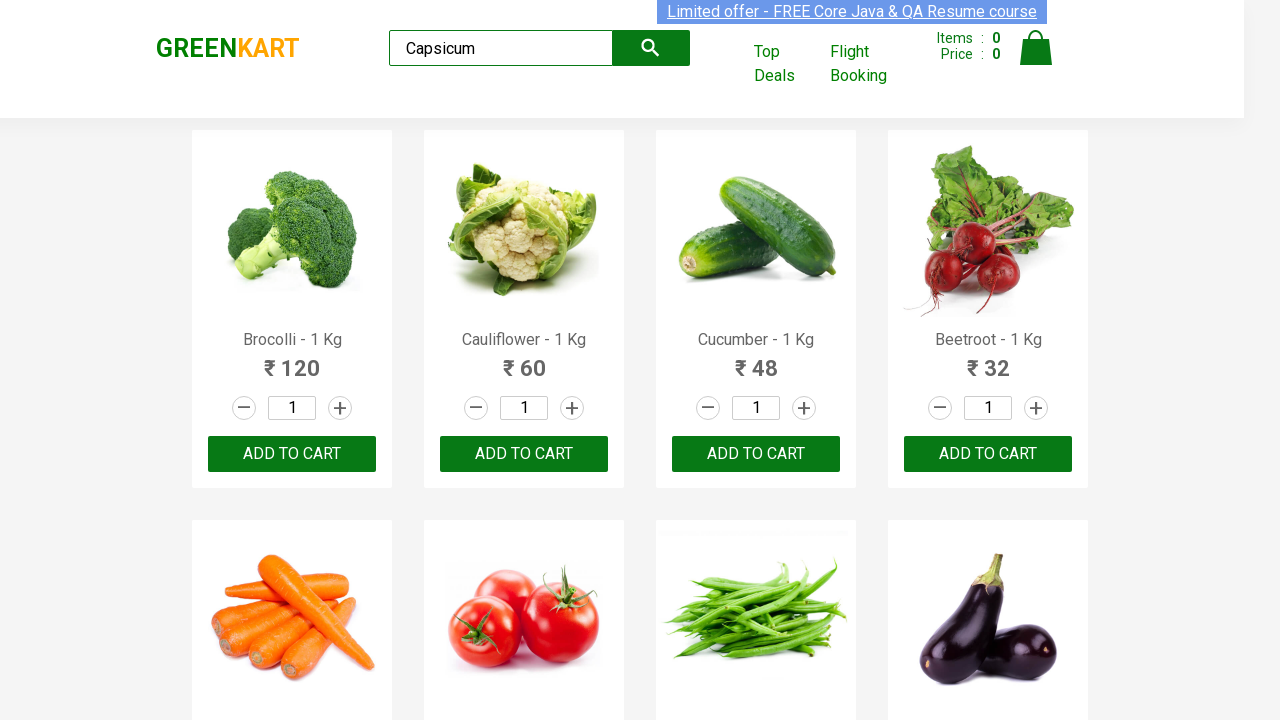

Waited 1 second for search results to load
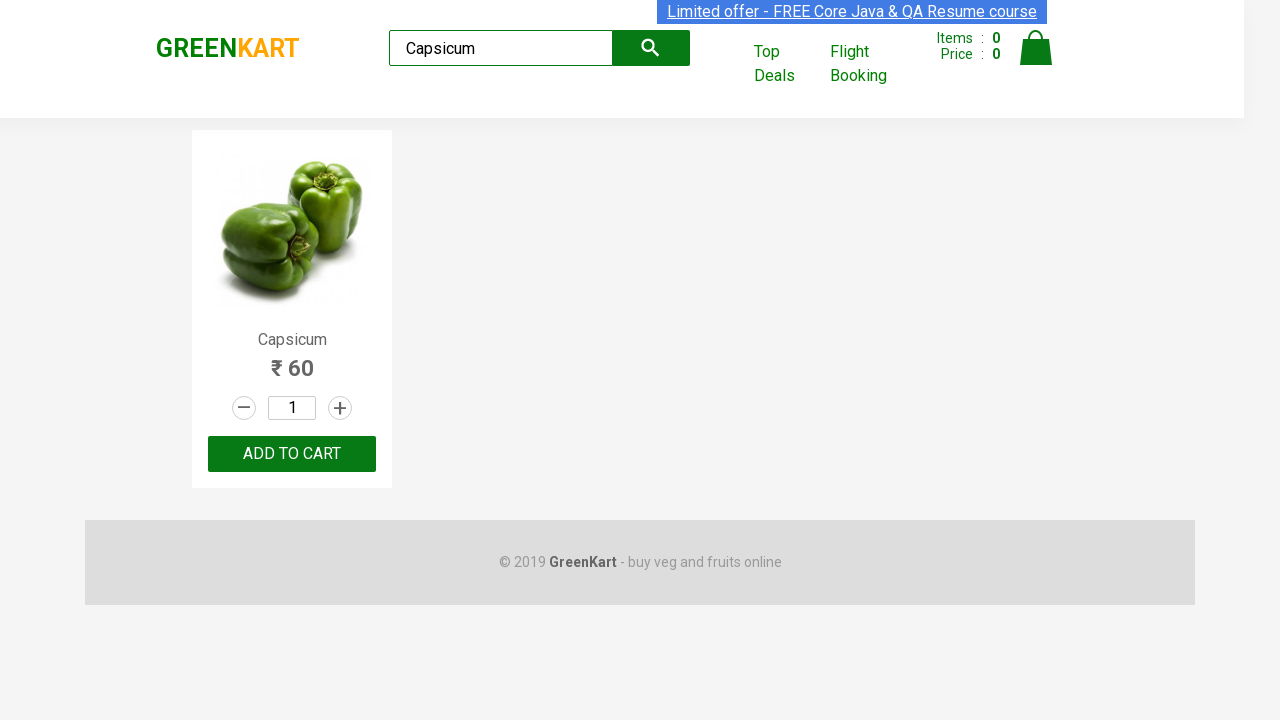

Verified Capsicum product appears in search results
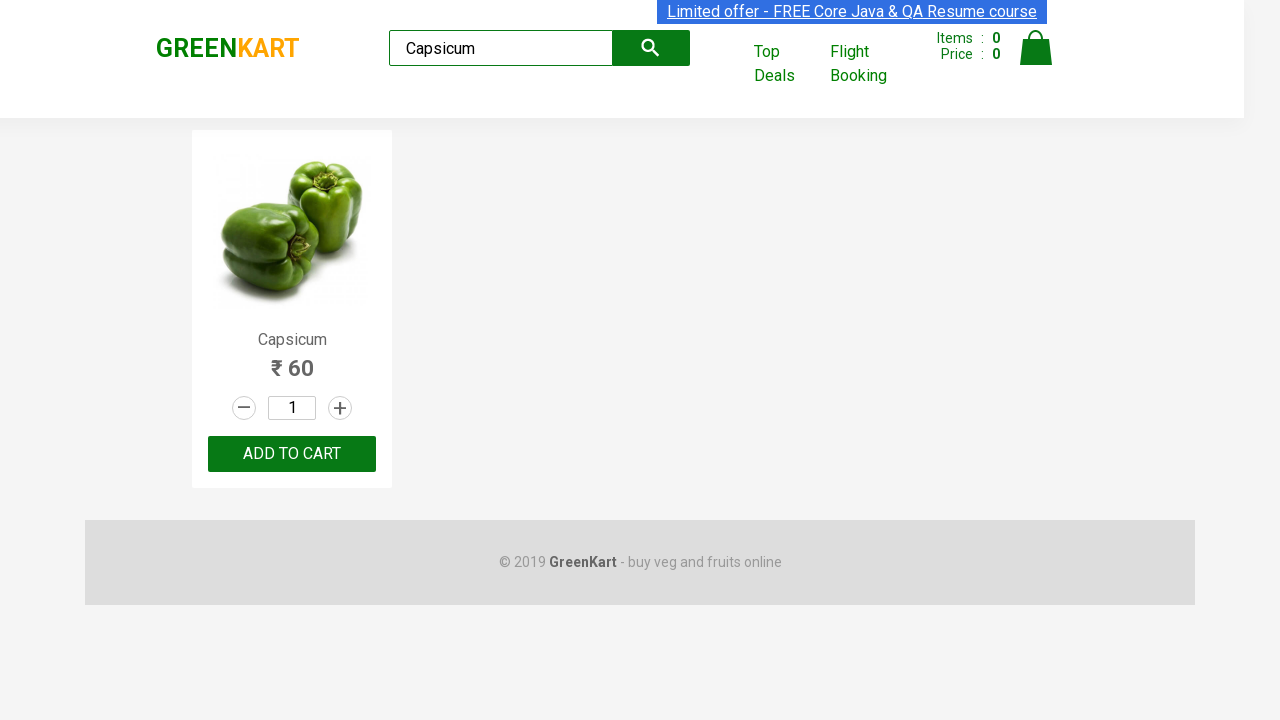

Clicked 'ADD TO CART' button for Capsicum at (292, 454) on .product button:has-text('ADD TO CART')
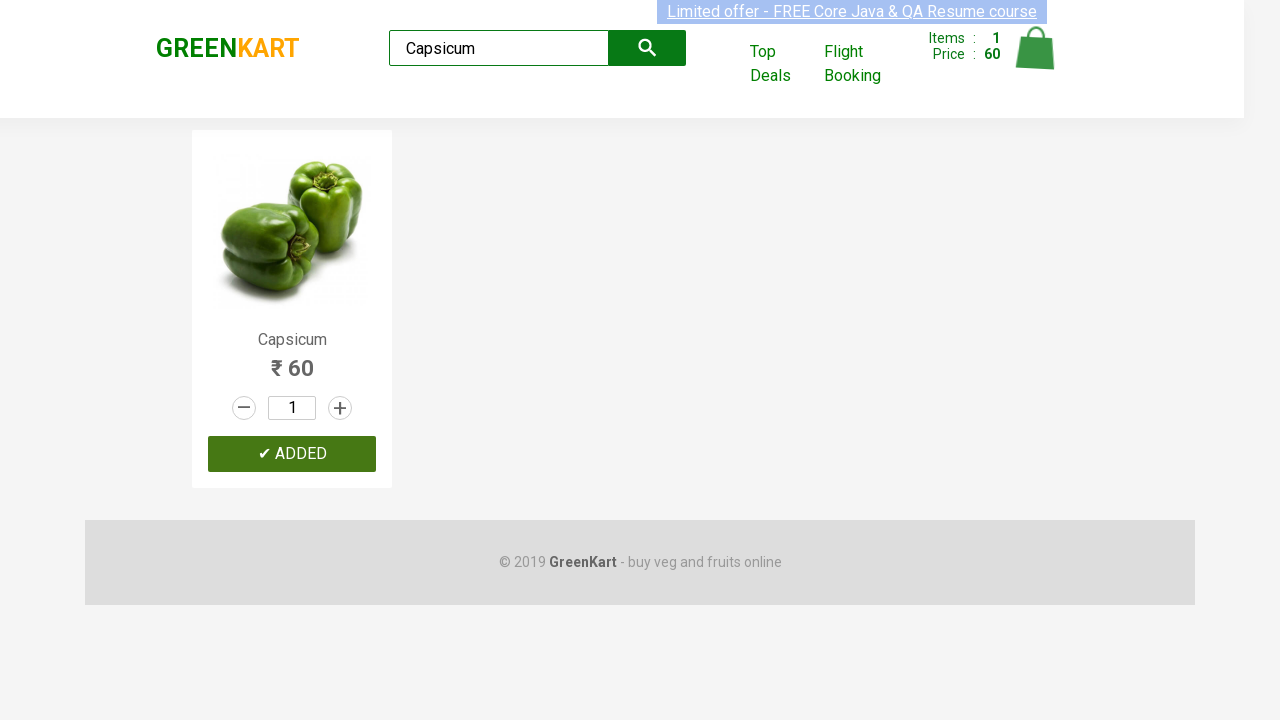

Filled search field with 'Carrot' to clear previous search on .search-keyword
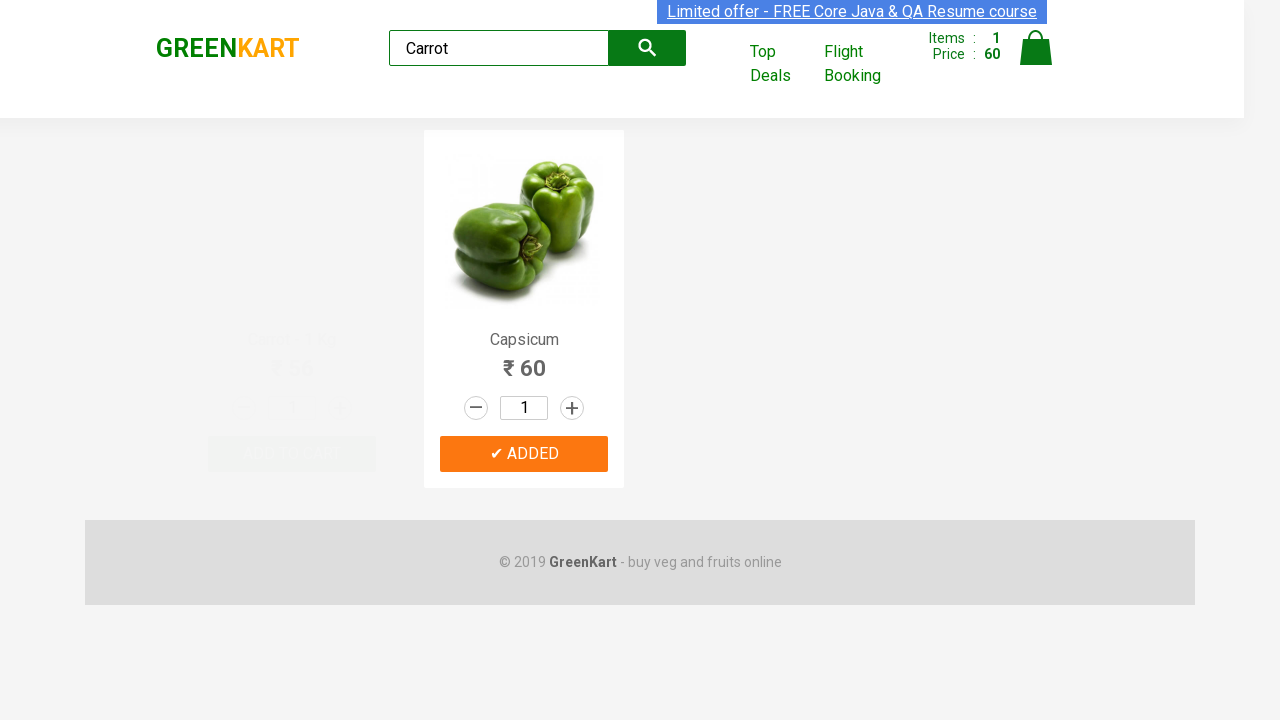

Waited 1 second for Carrot search results to load
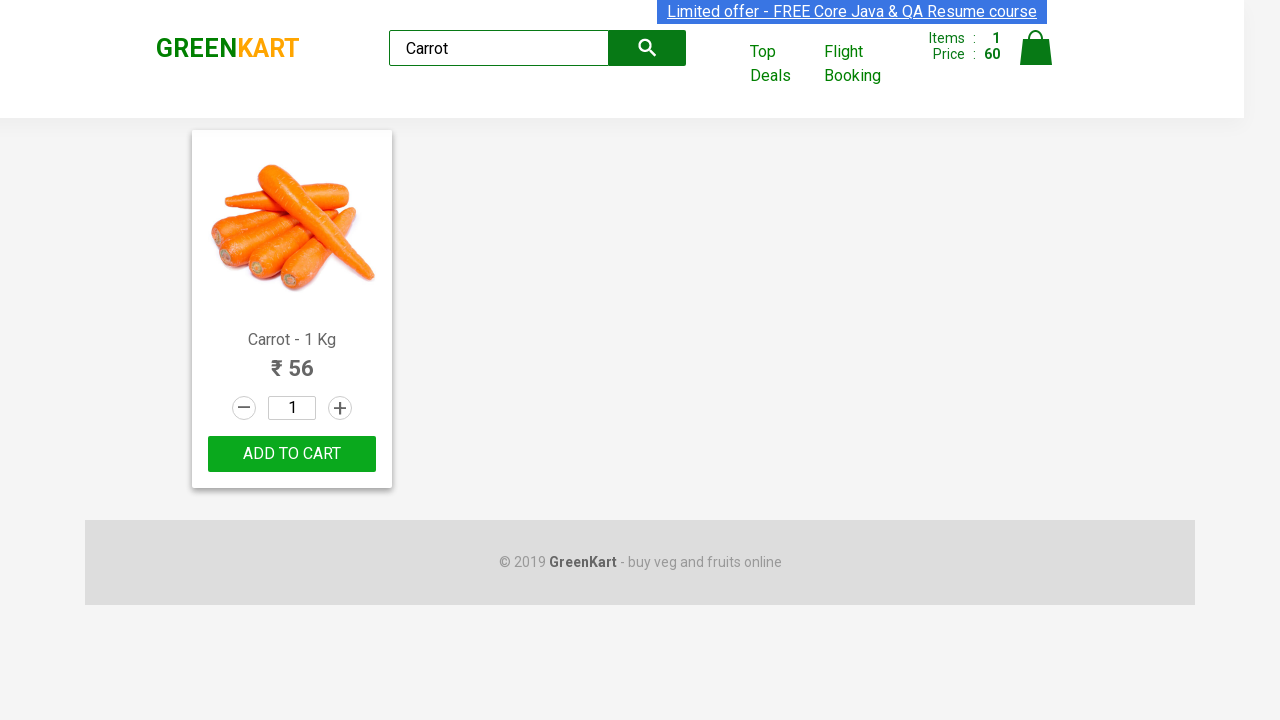

Verified Carrot product appears in search results
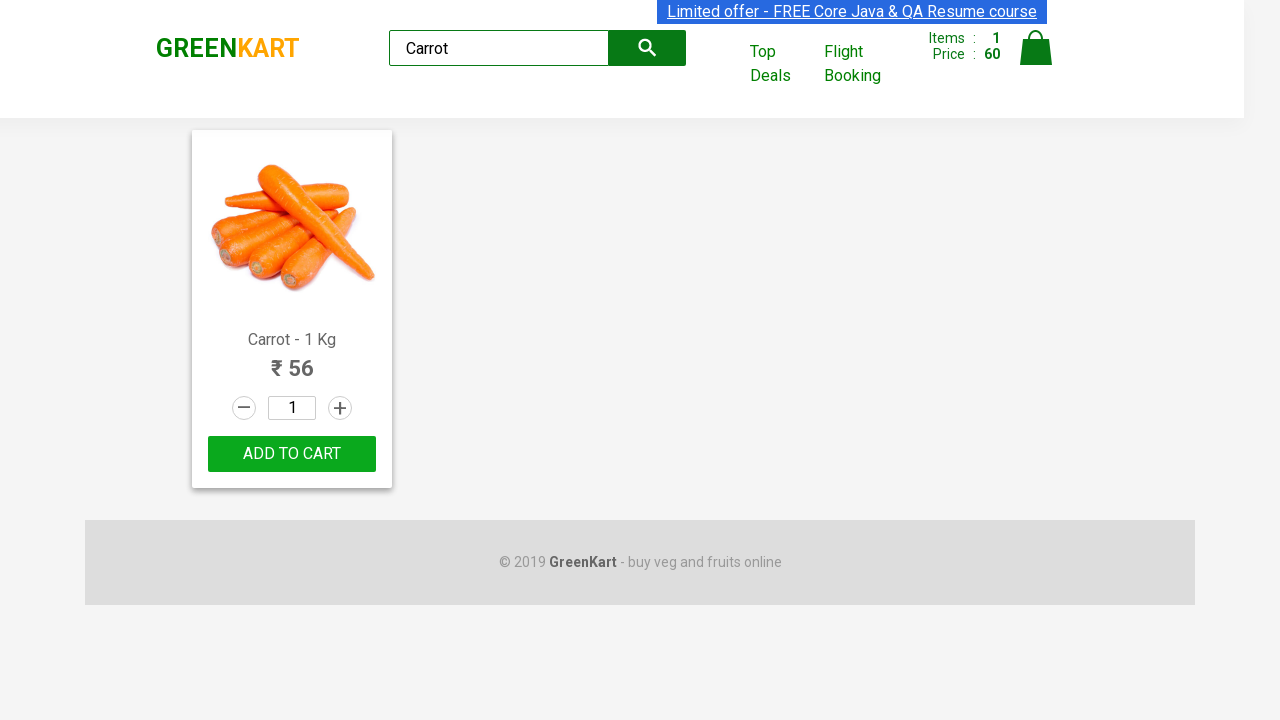

Clicked 'ADD TO CART' button for Carrot at (292, 454) on .product button:has-text('ADD TO CART')
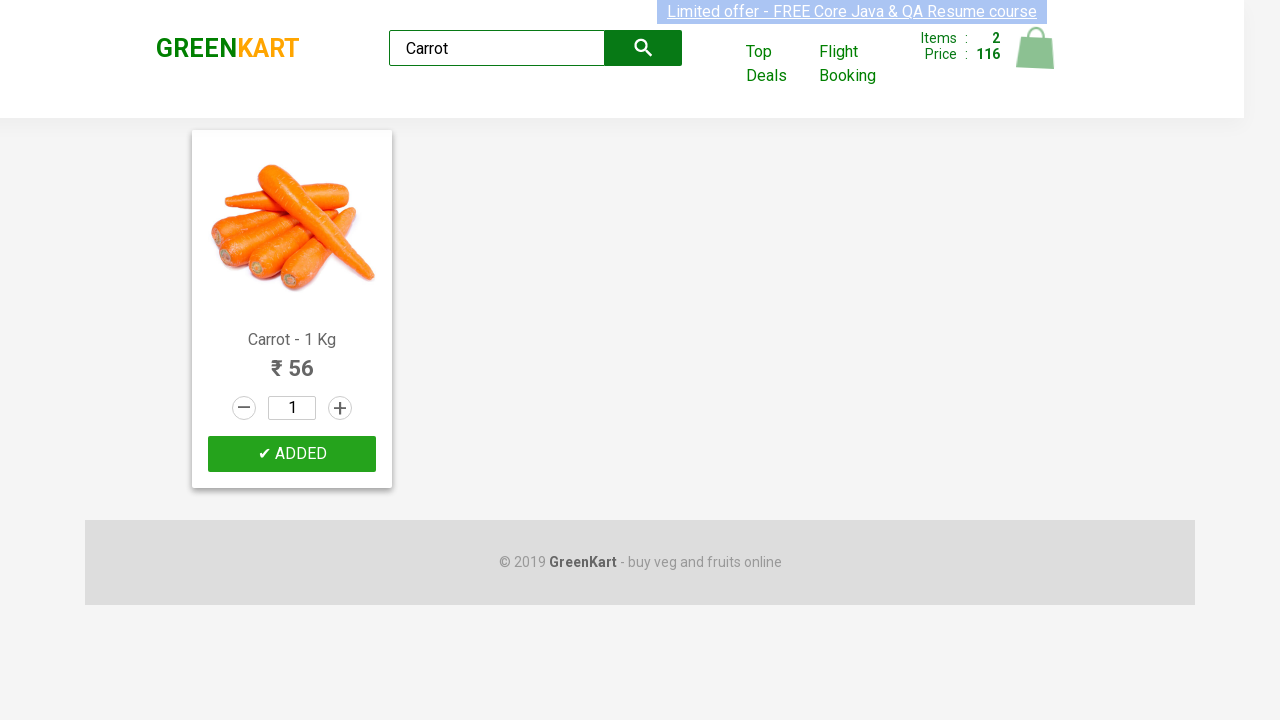

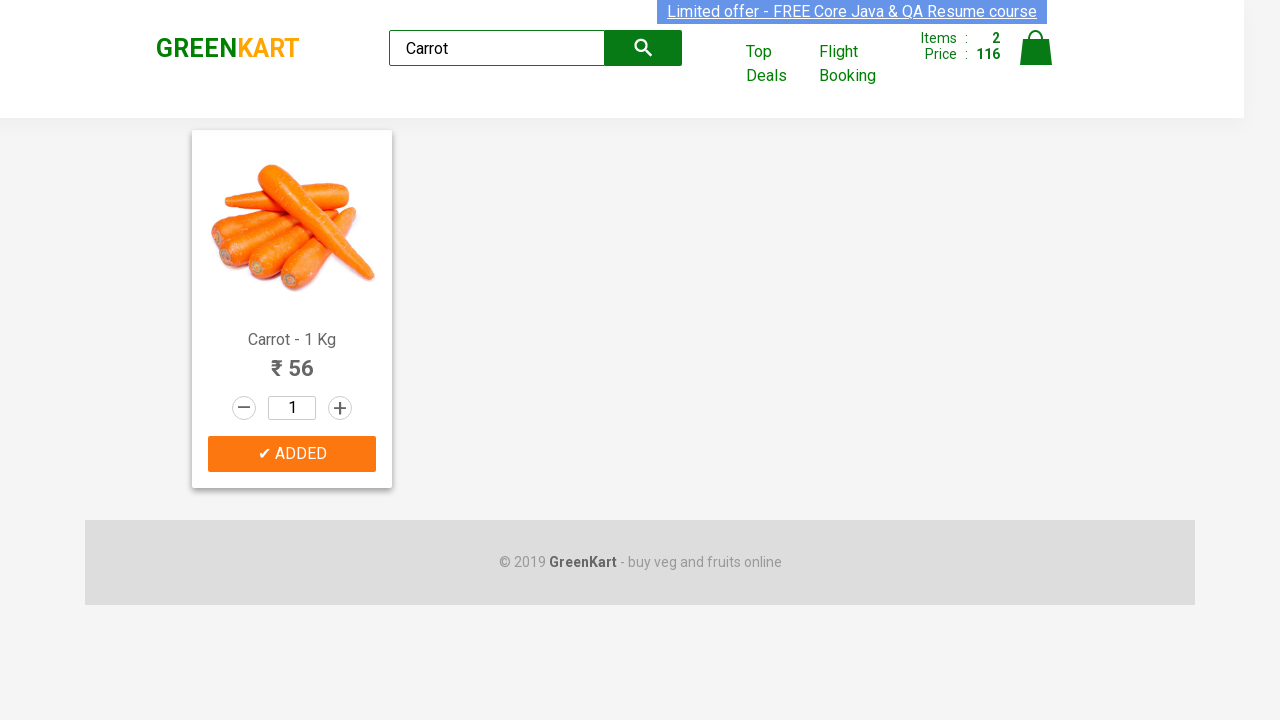